Tests TinyMCE rich text editor functionality by clicking menu items to create a new document, changing paragraph style to Heading 1, and typing text into the editor iframe

Starting URL: https://seleniumbase.io/tinymce/

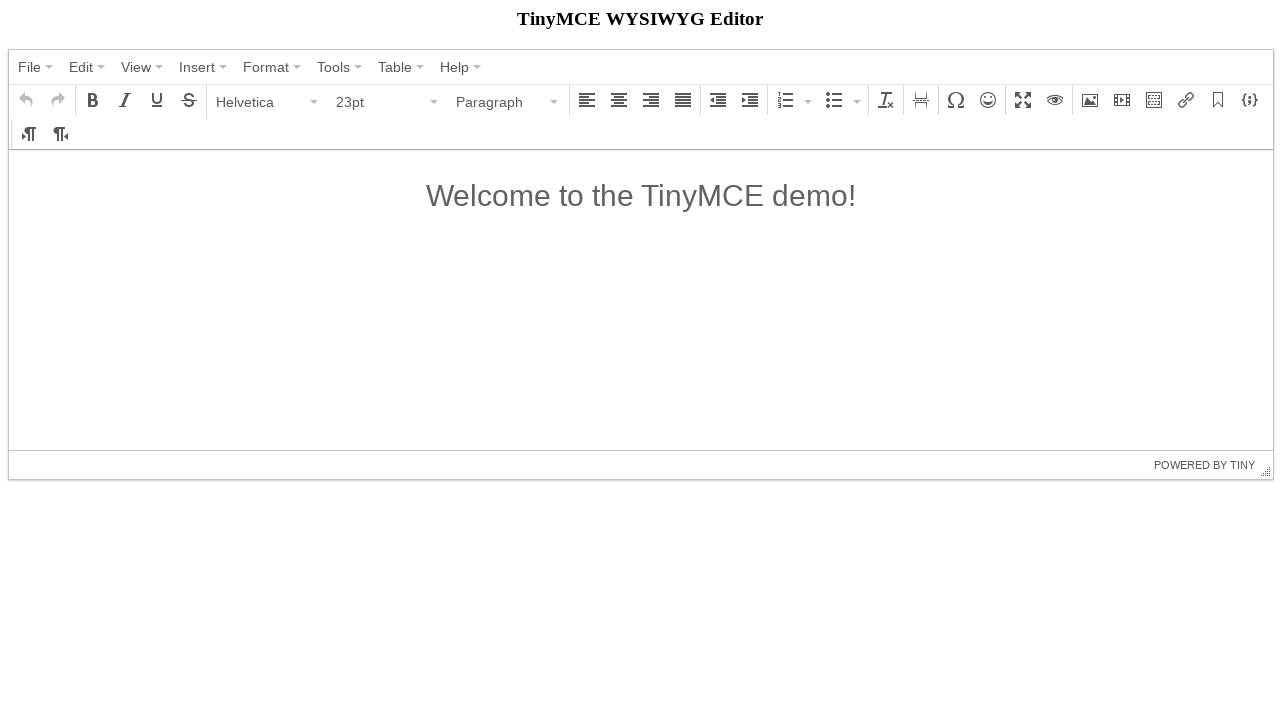

TinyMCE container loaded
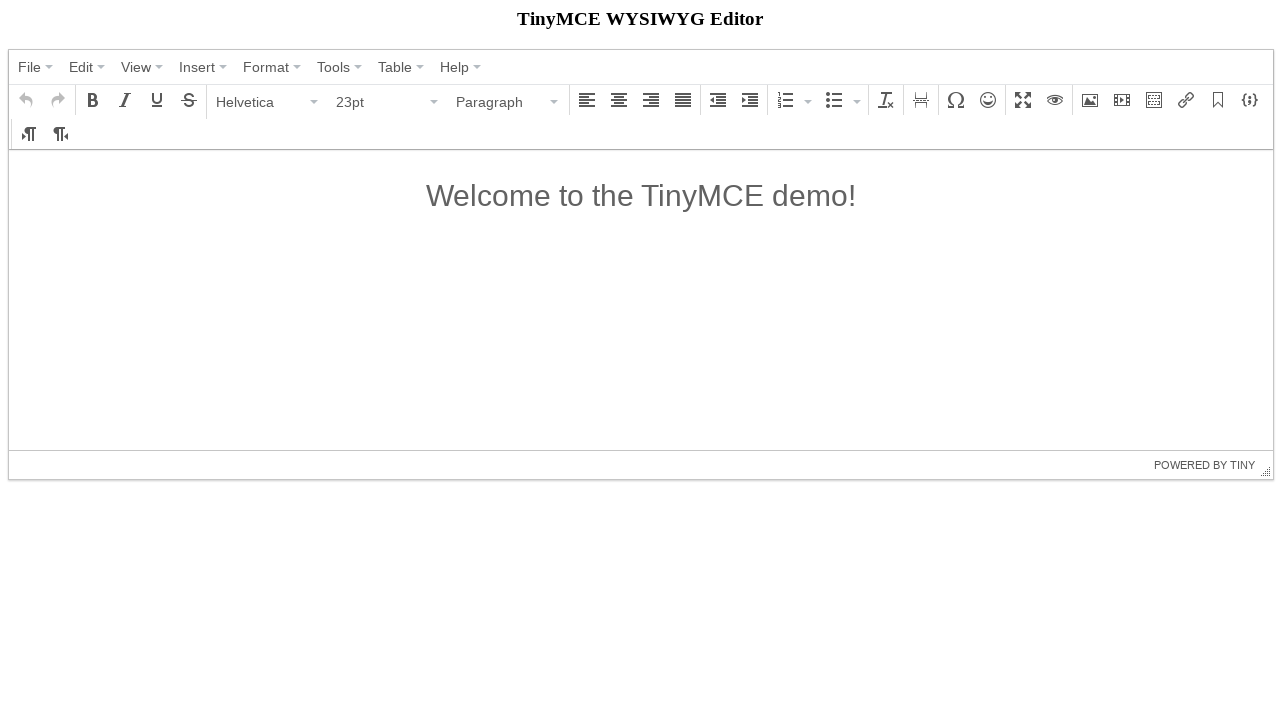

Clicked File menu at (30, 67) on span:has-text("File")
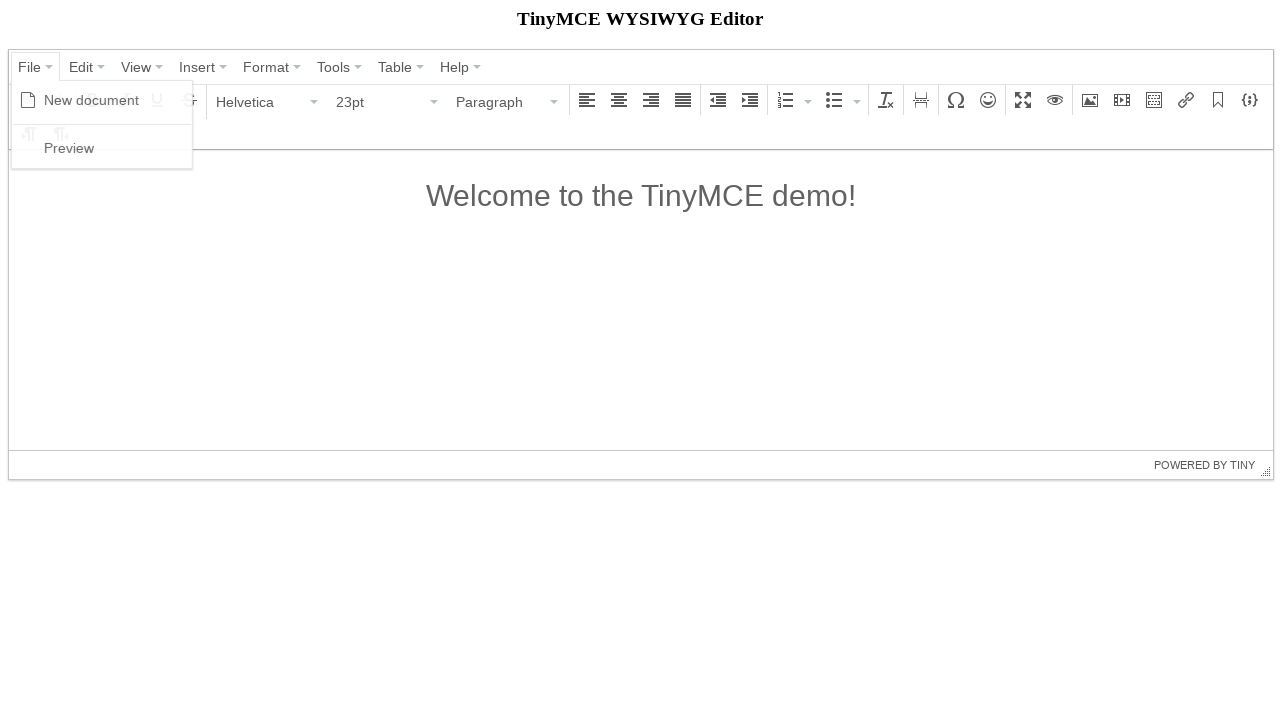

Clicked New document option at (92, 100) on span:has-text("New document")
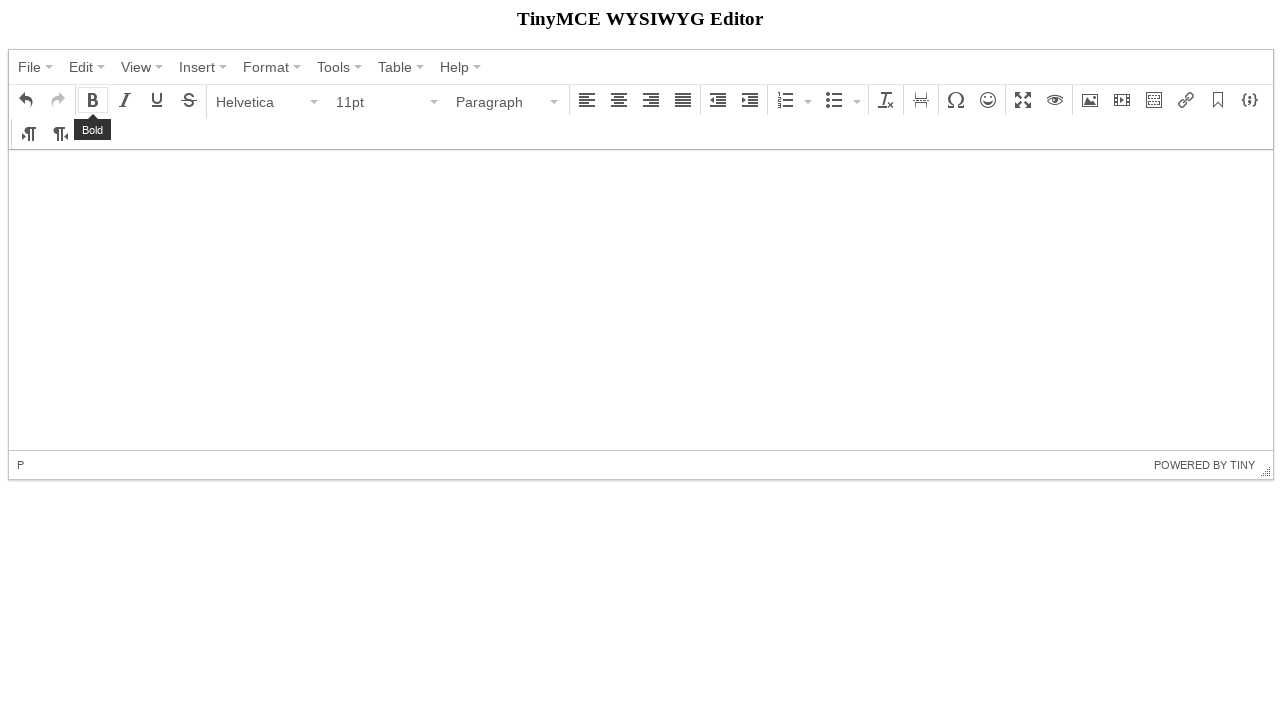

Clicked Paragraph dropdown menu at (501, 102) on span:has-text("Paragraph")
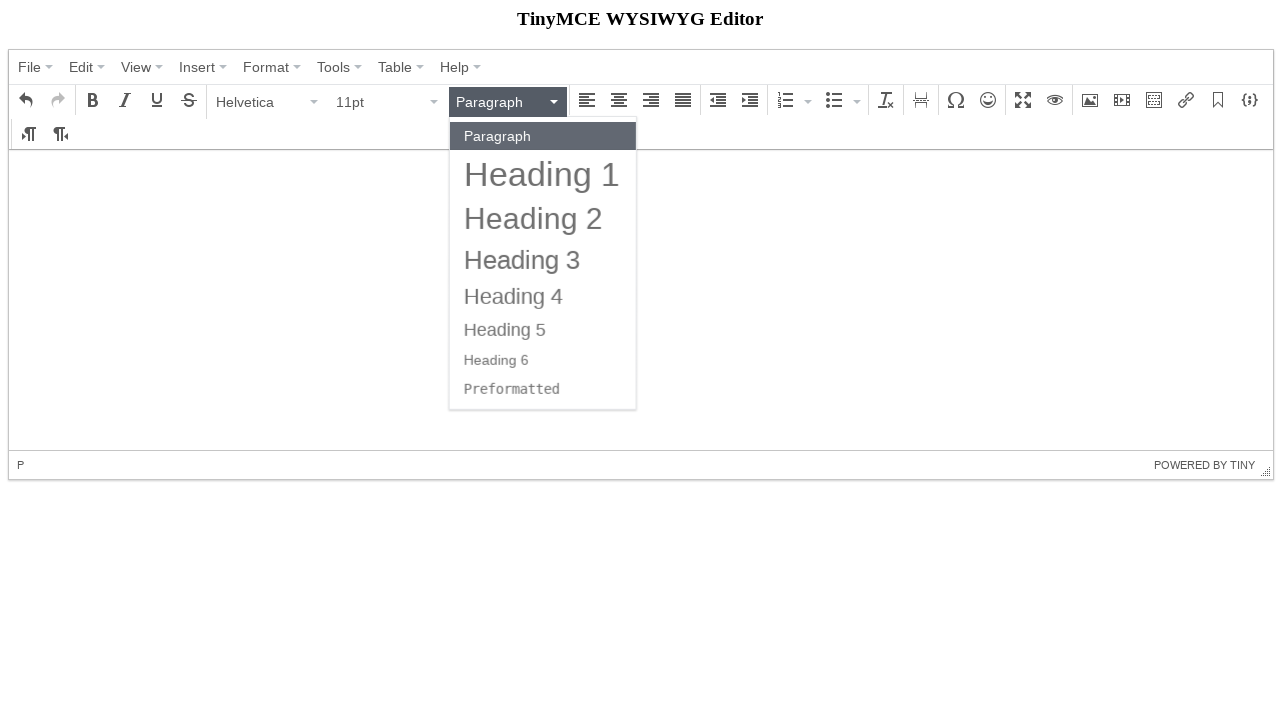

Selected Heading 1 paragraph style at (542, 174) on span:has-text("Heading 1")
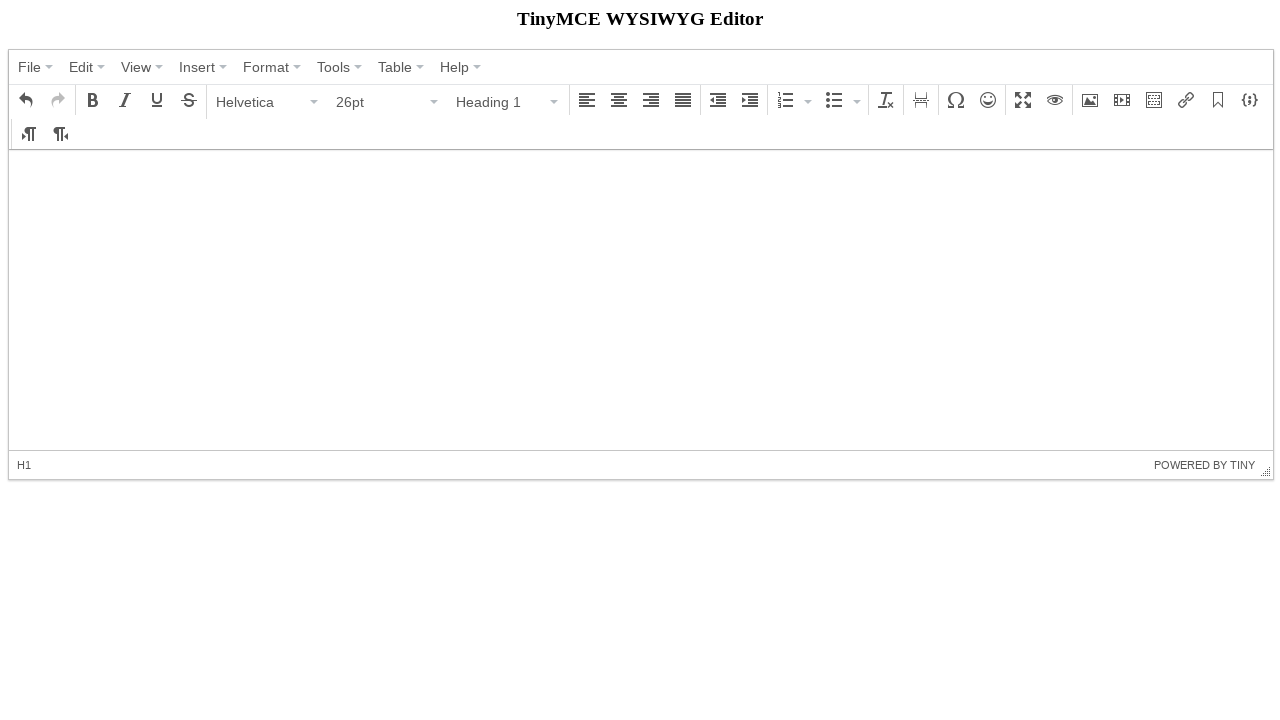

Typed 'SeleniumBase!' into TinyMCE editor iframe on iframe >> nth=0 >> internal:control=enter-frame >> #tinymce
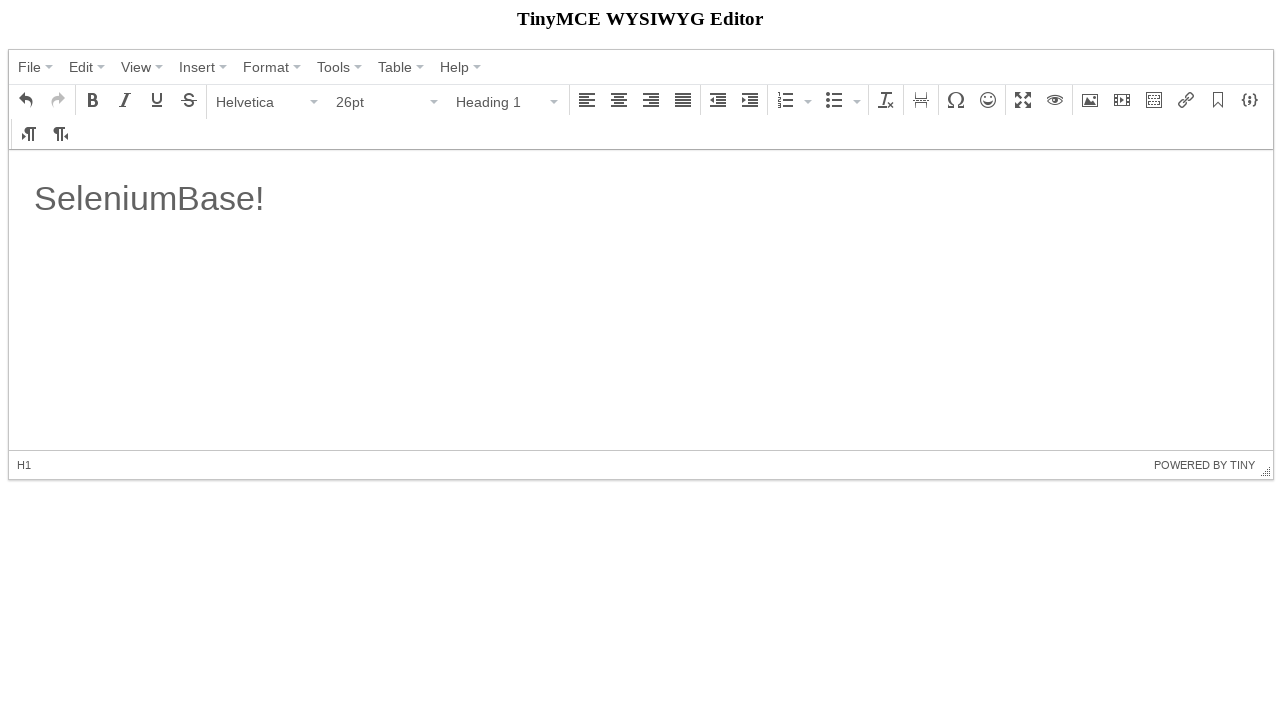

Waited 500ms for text to be fully entered
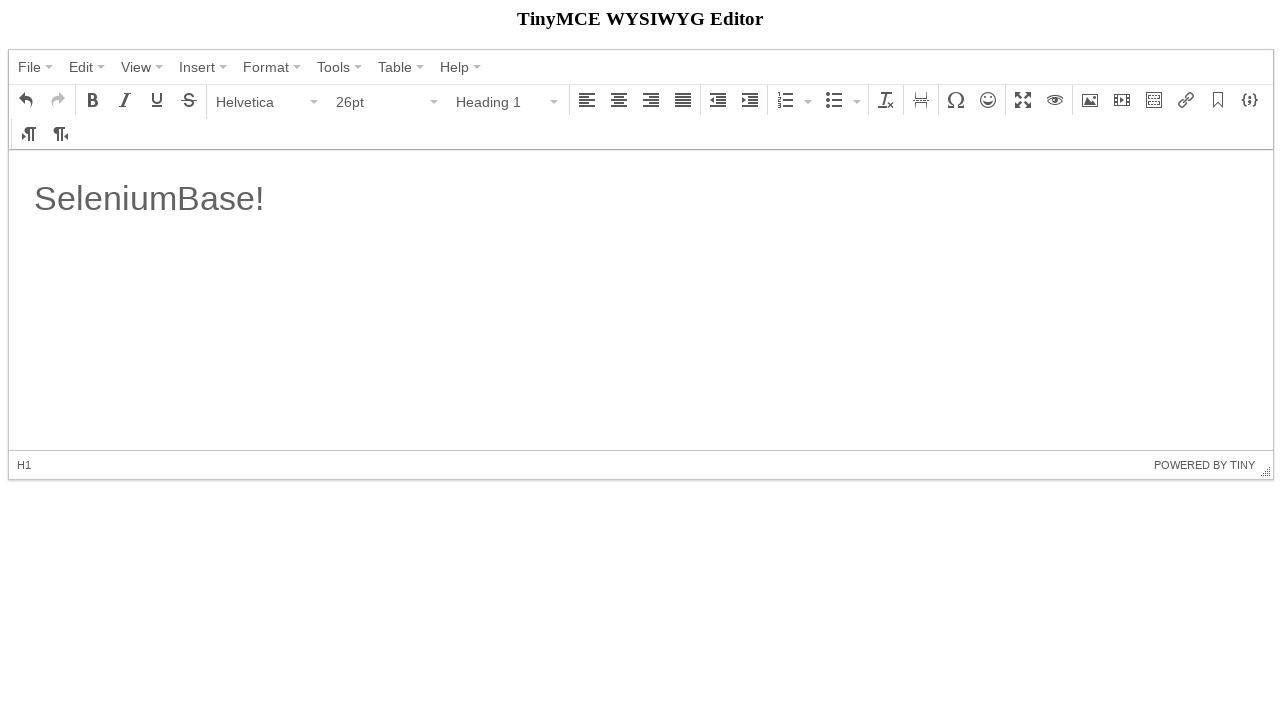

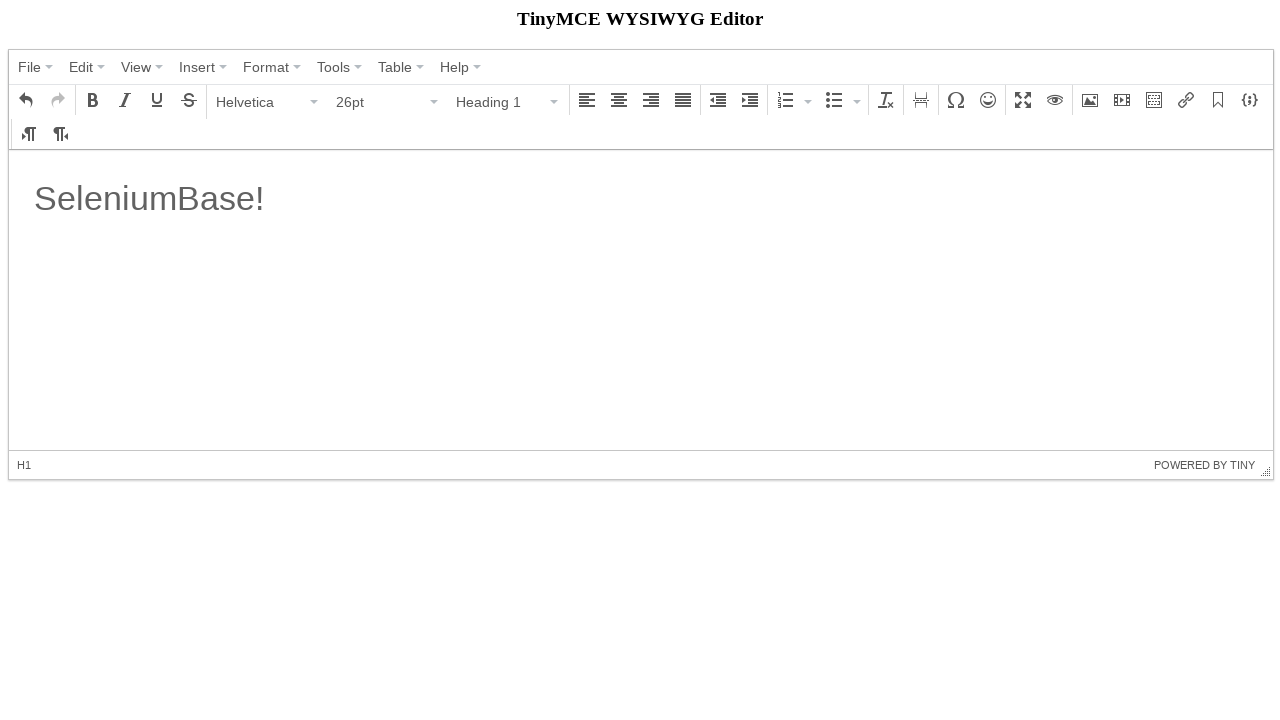